Tests Vue.js dropdown component by selecting First, Second, and Third options and verifying each selection is displayed correctly.

Starting URL: https://mikerodham.github.io/vue-dropdowns/

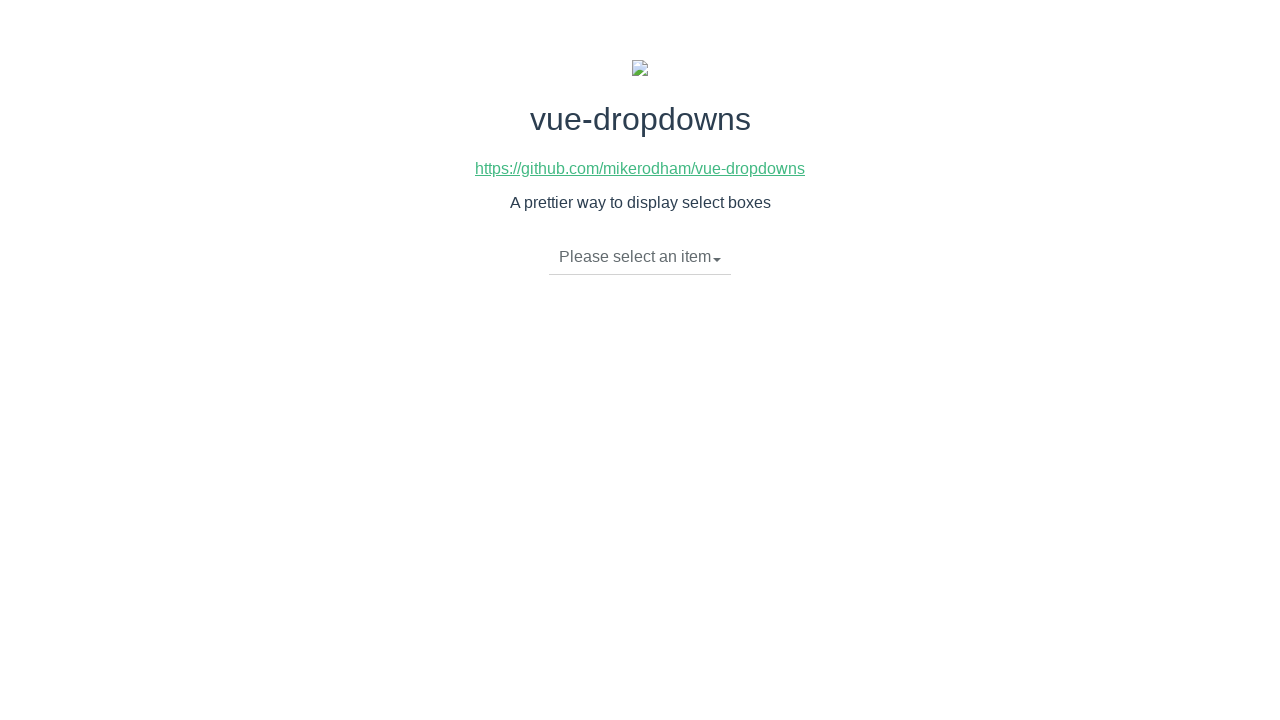

Clicked dropdown toggle to open menu at (640, 257) on li.dropdown-toggle
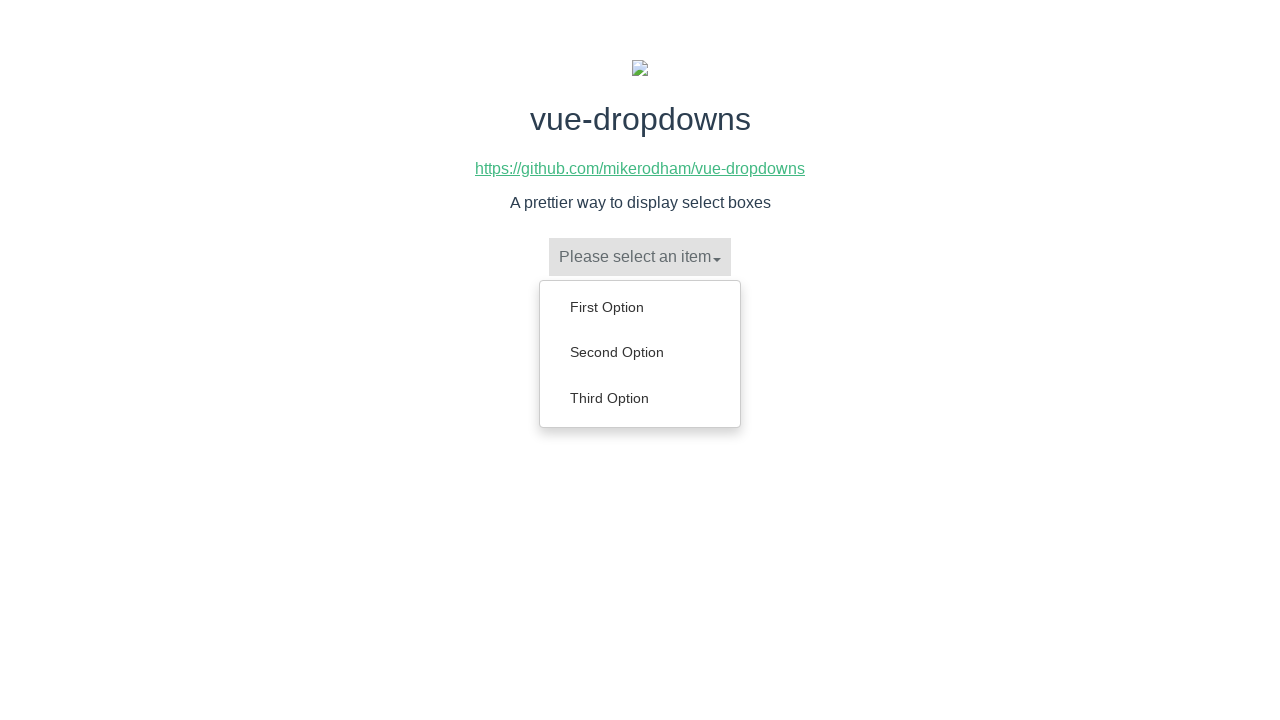

Dropdown menu appeared with options
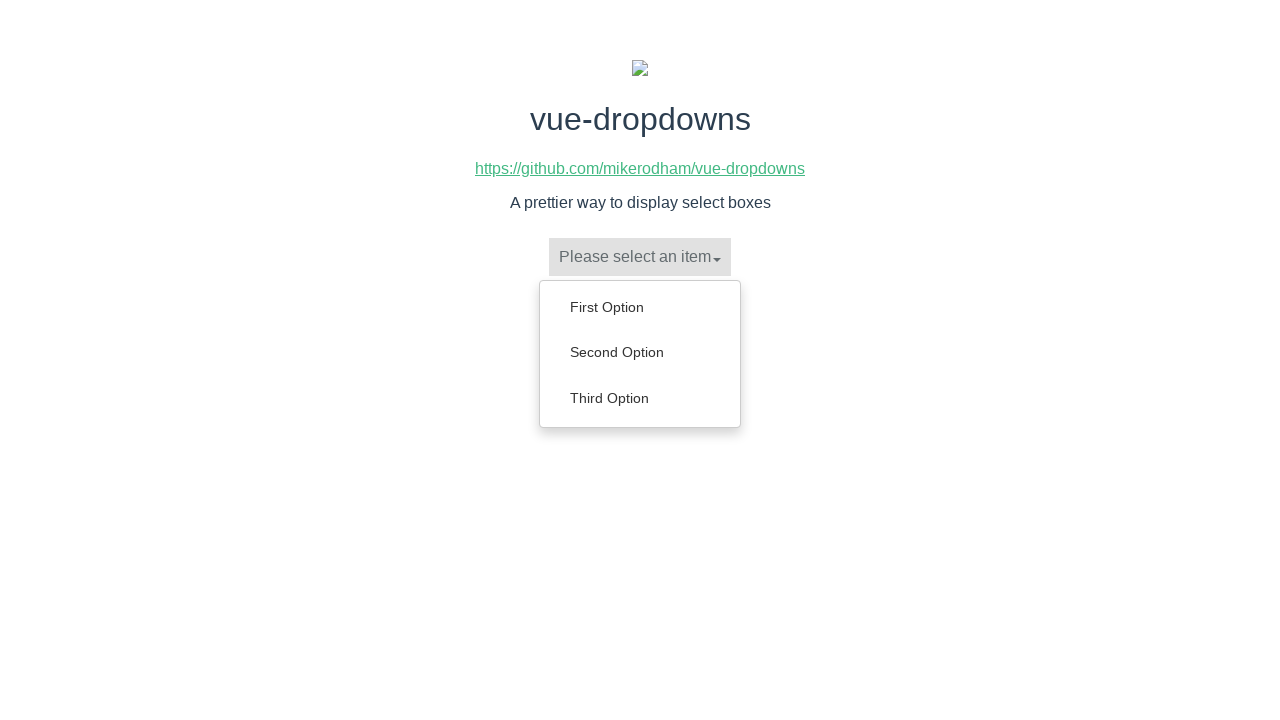

Selected 'First Option' from dropdown at (640, 307) on ul.dropdown-menu a:has-text('First Option')
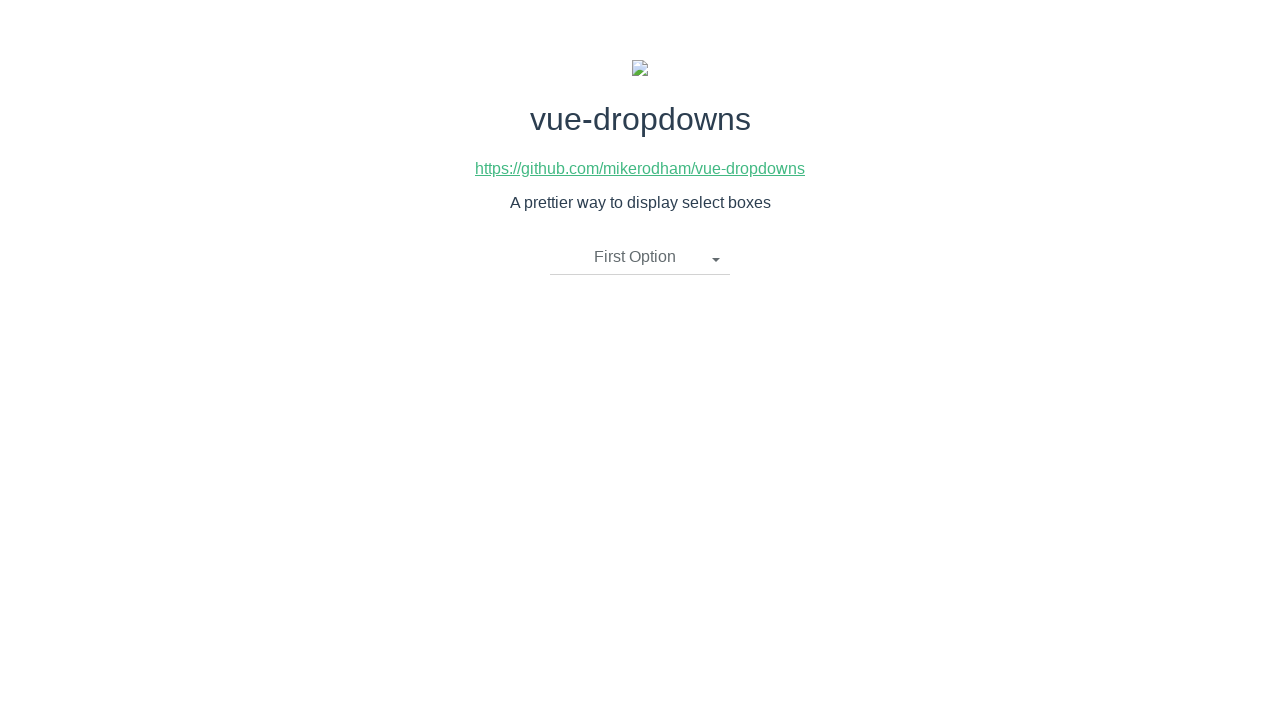

Verified 'First Option' is displayed in dropdown toggle
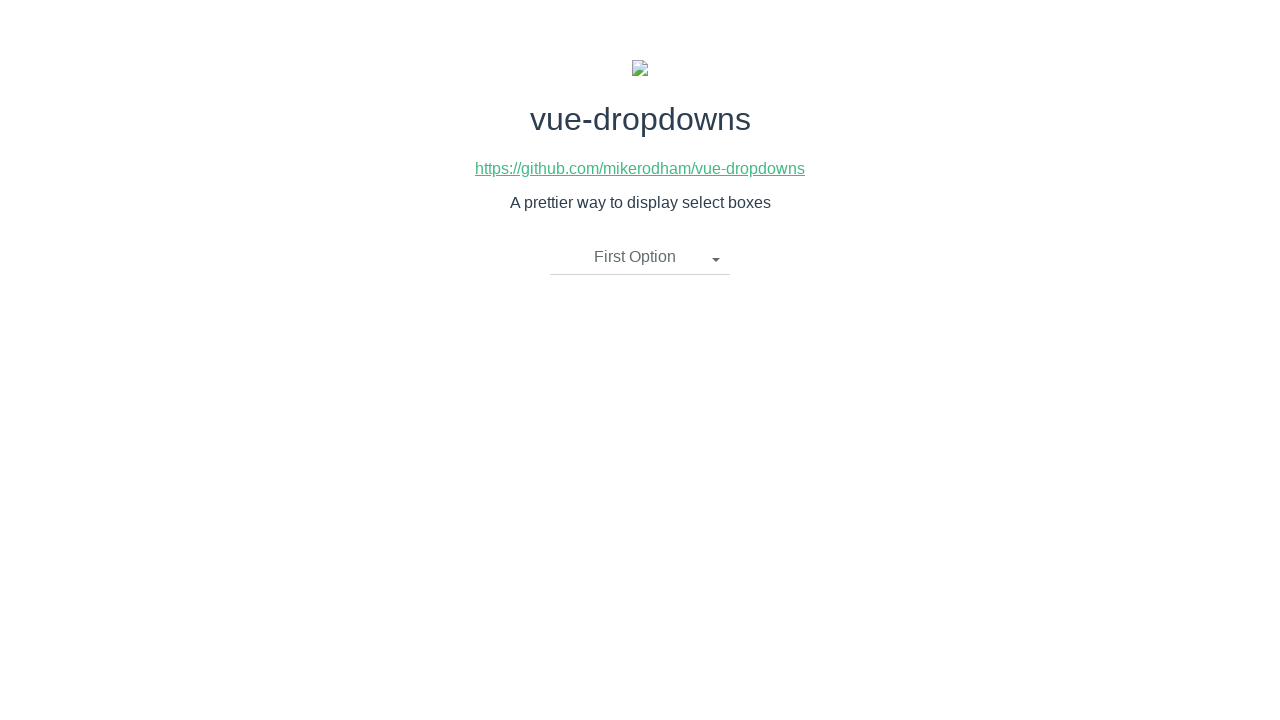

Clicked dropdown toggle to open menu again at (640, 257) on li.dropdown-toggle
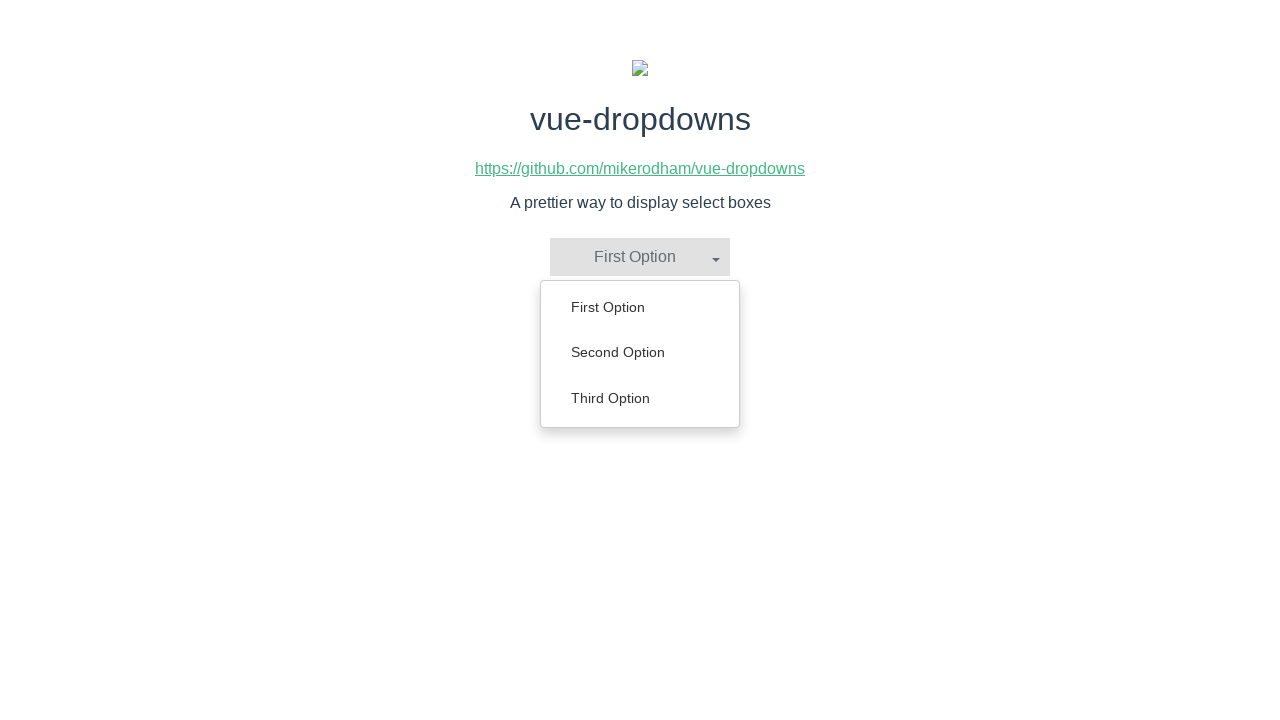

Dropdown menu appeared with options
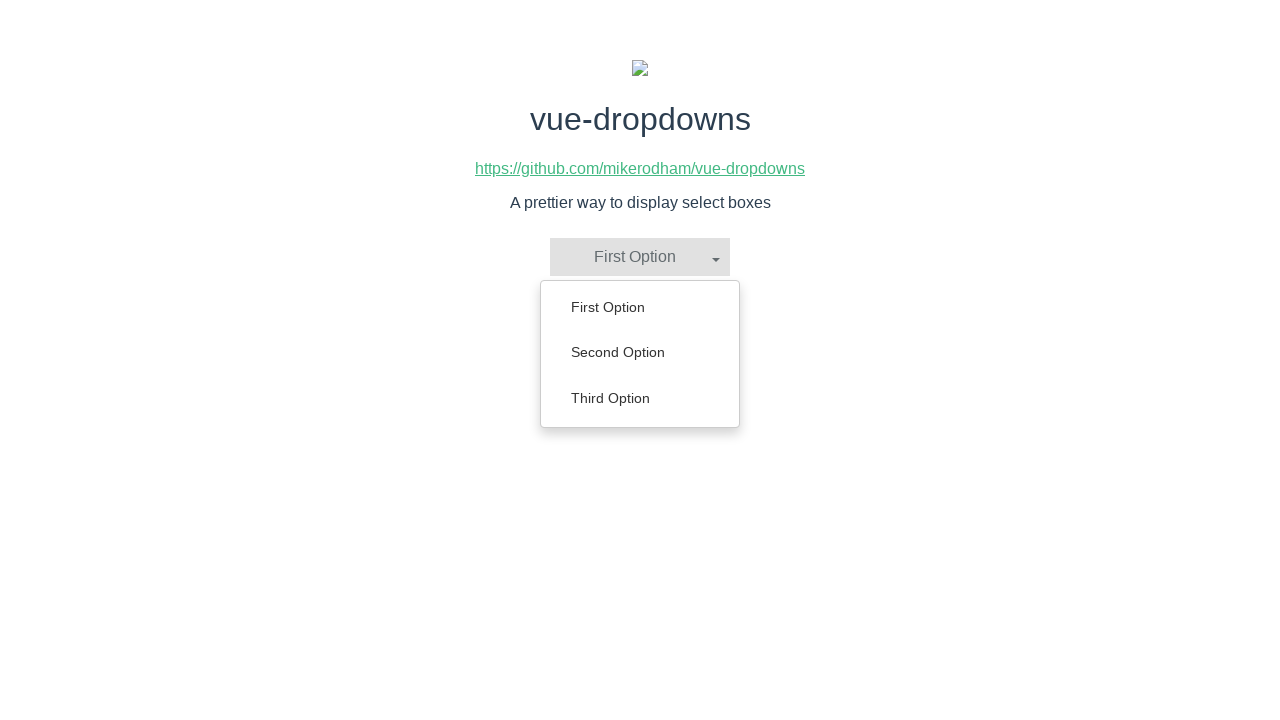

Selected 'Second Option' from dropdown at (640, 352) on ul.dropdown-menu a:has-text('Second Option')
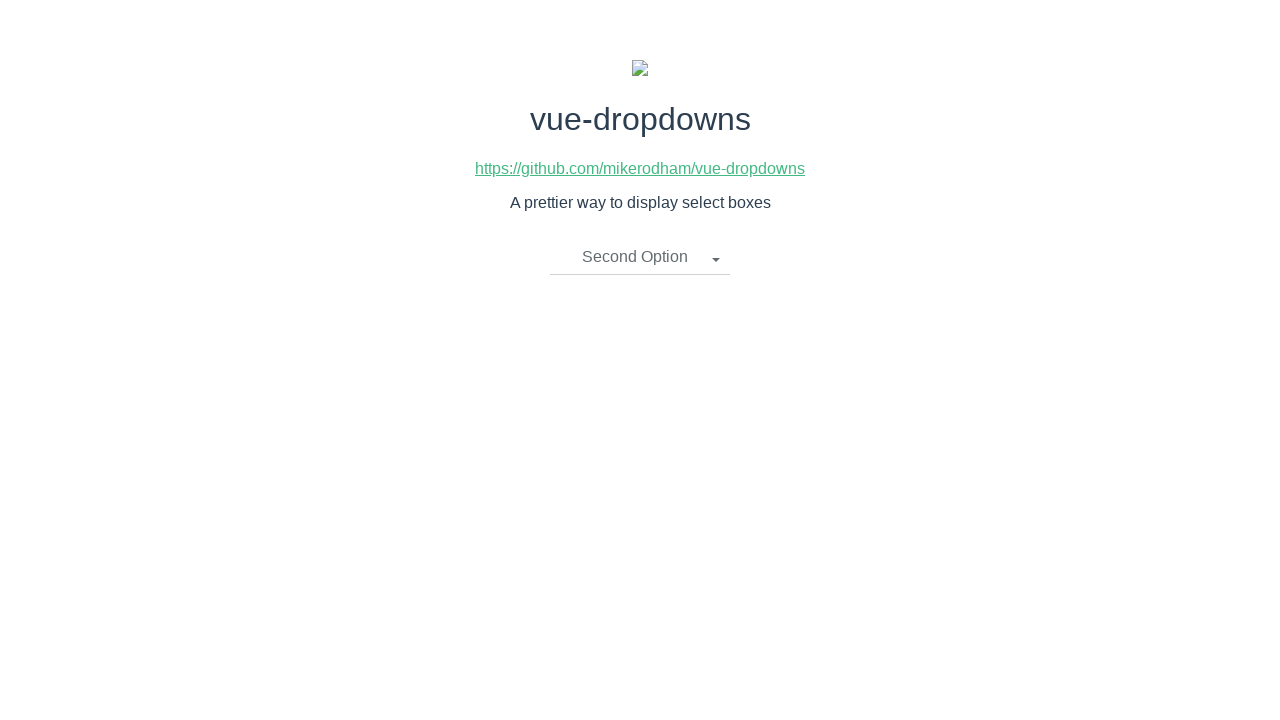

Verified 'Second Option' is displayed in dropdown toggle
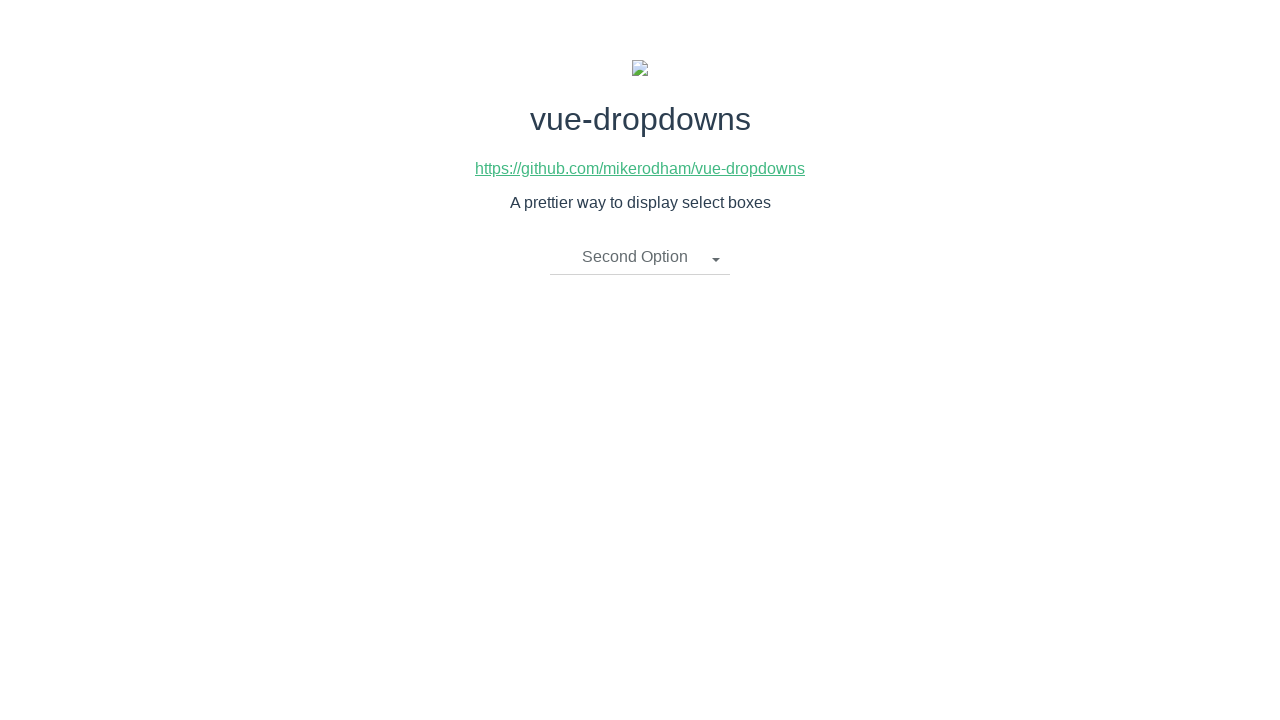

Clicked dropdown toggle to open menu again at (640, 257) on li.dropdown-toggle
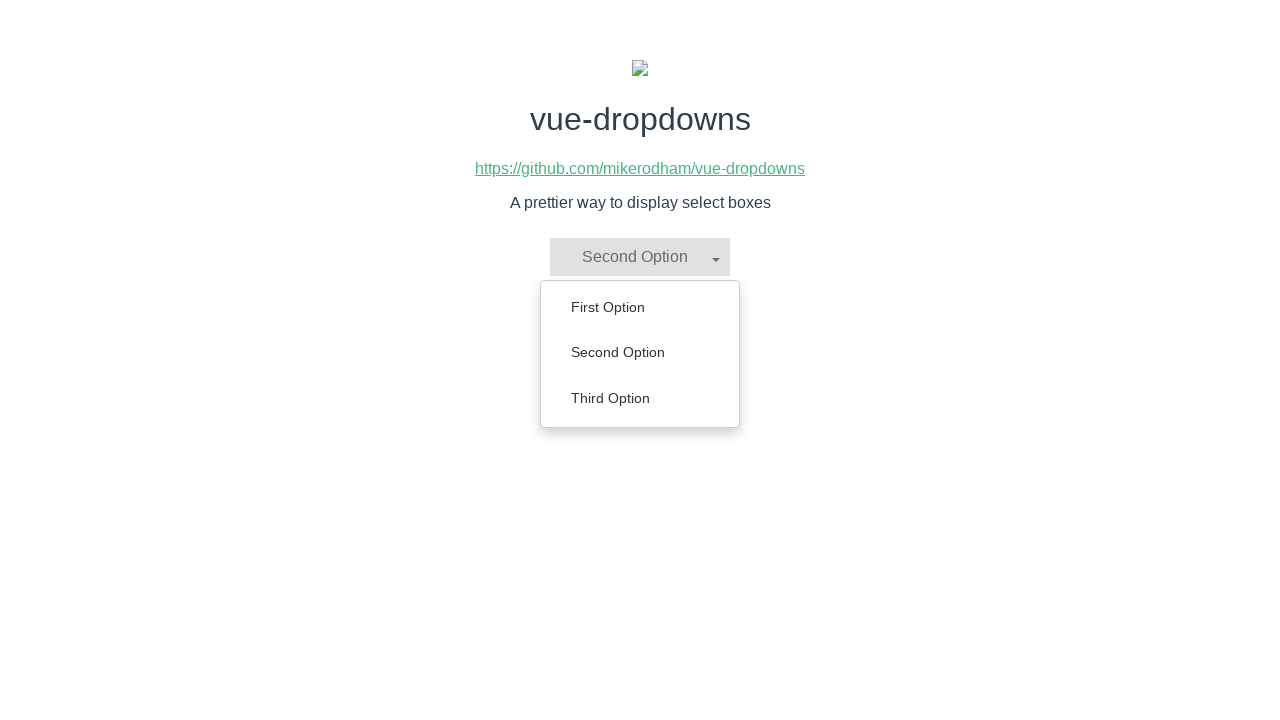

Dropdown menu appeared with options
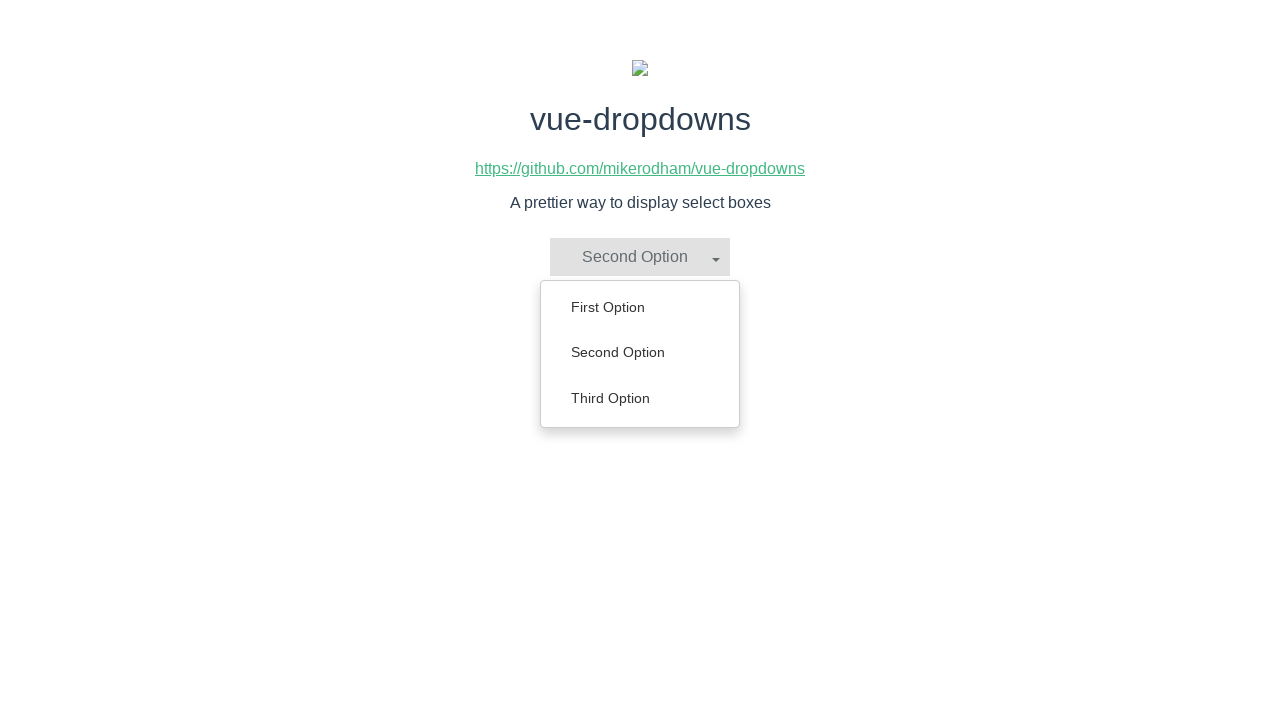

Selected 'Third Option' from dropdown at (640, 398) on ul.dropdown-menu a:has-text('Third Option')
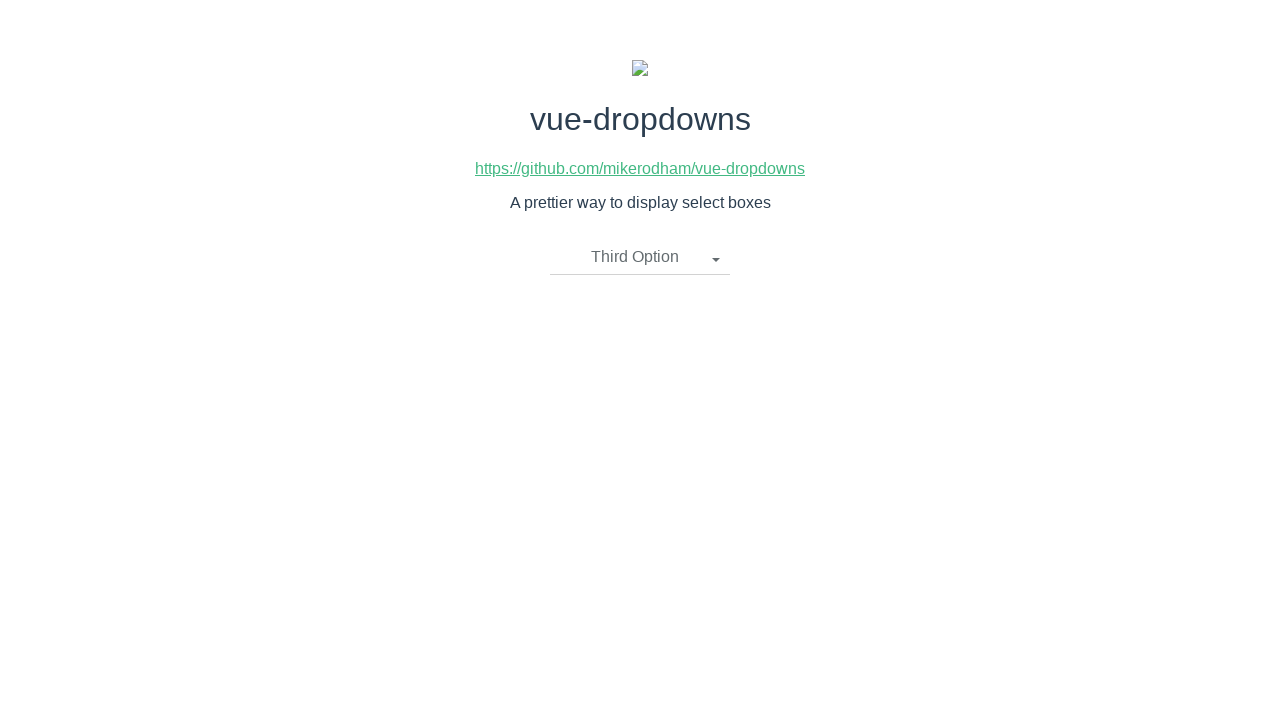

Verified 'Third Option' is displayed in dropdown toggle
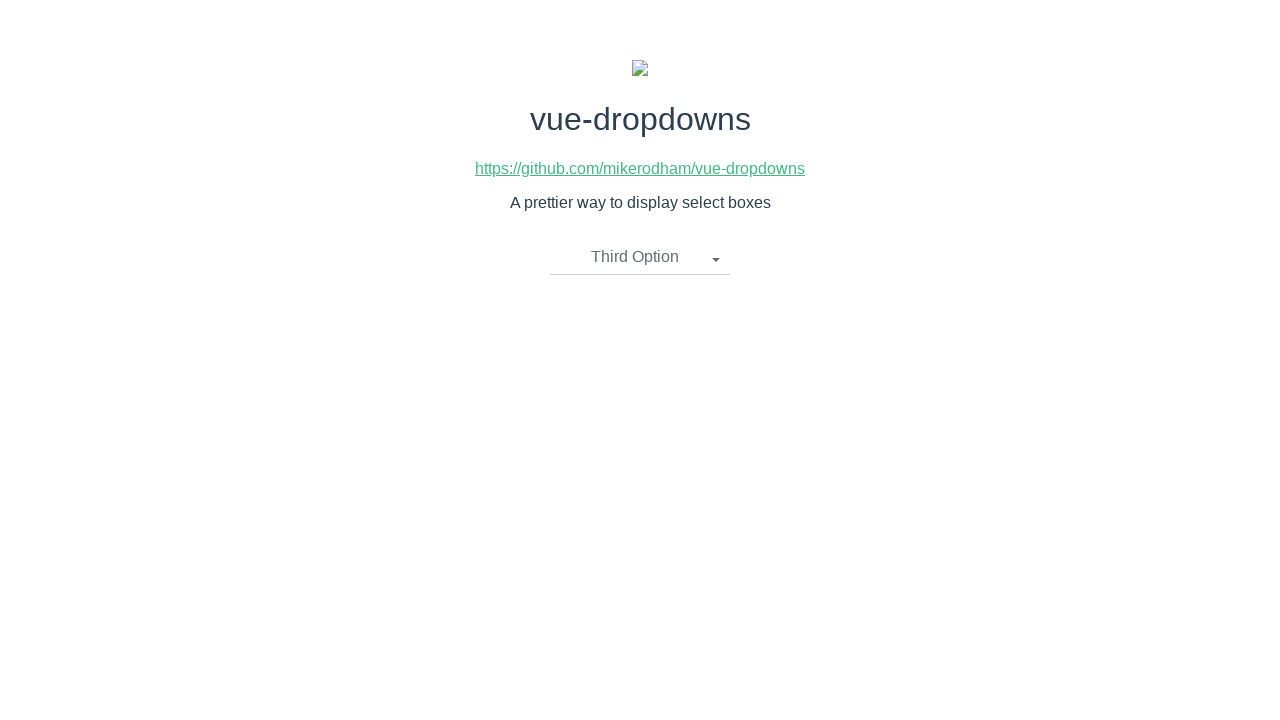

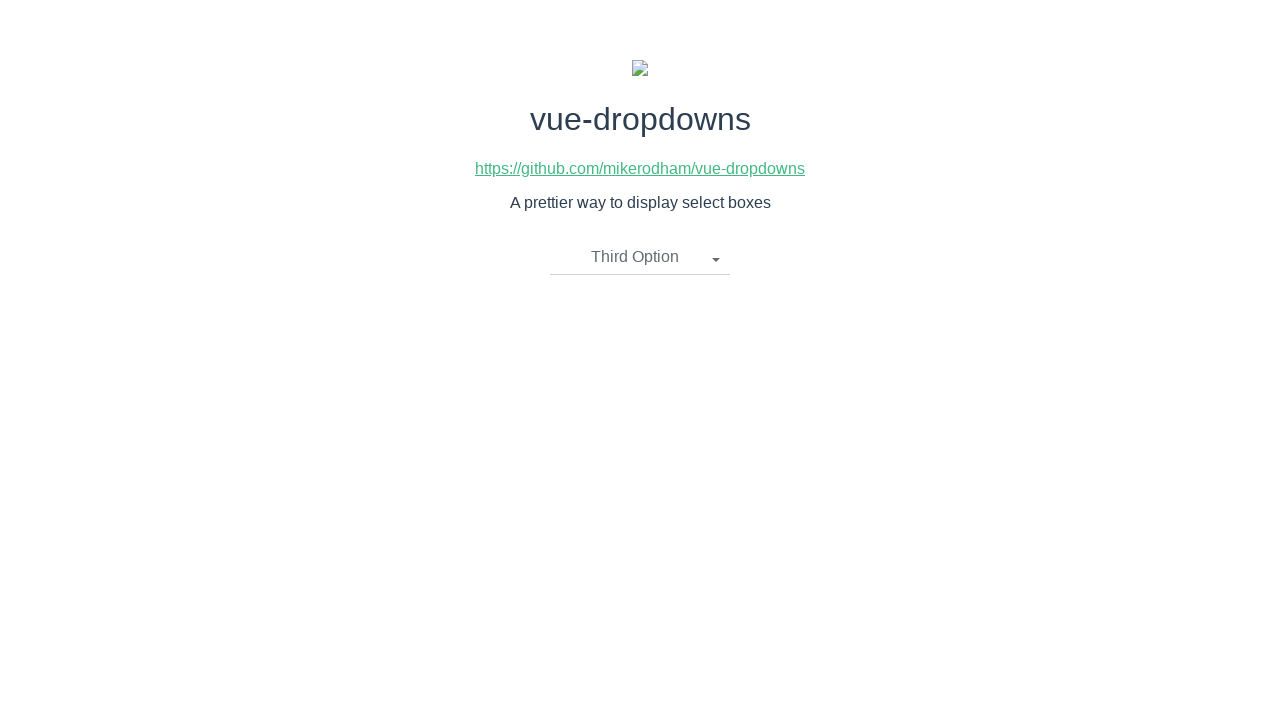